Tests a slow calculator web application by setting a delay value, performing an addition calculation (7 + 8), and verifying the result displays 15.

Starting URL: https://bonigarcia.dev/selenium-webdriver-java/slow-calculator.html

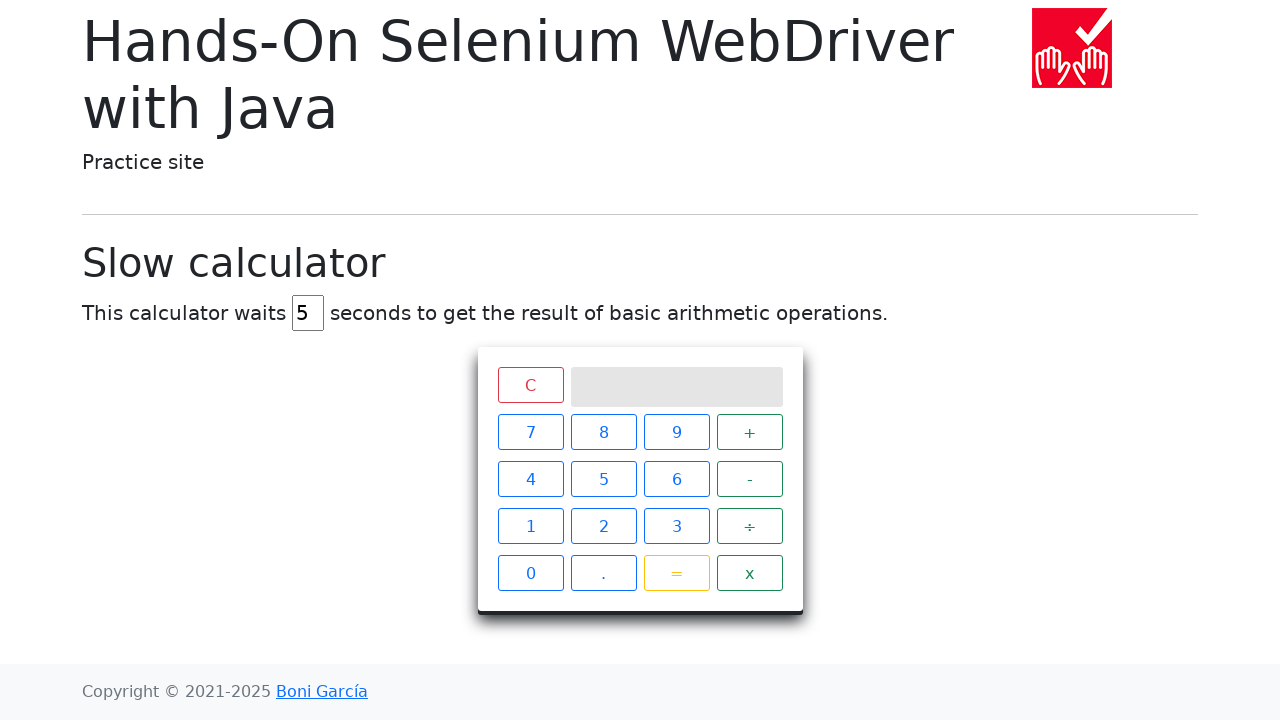

Navigated to slow calculator application
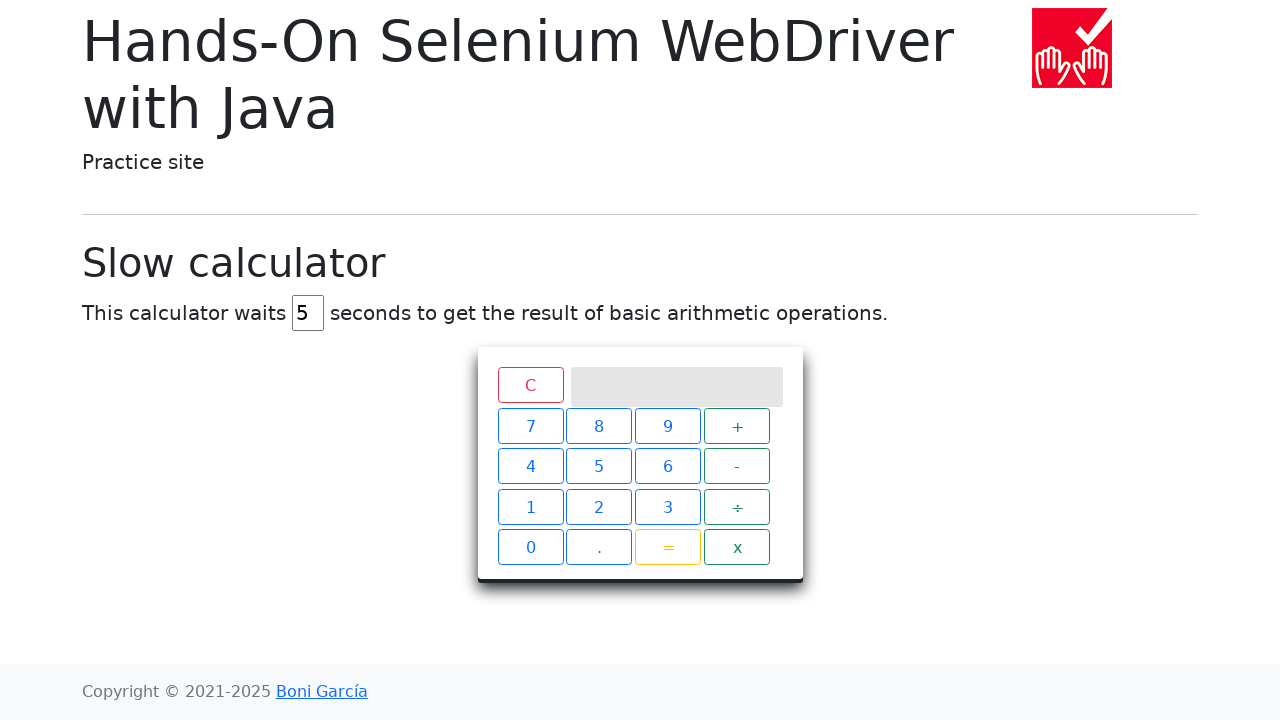

Cleared delay input field on #delay
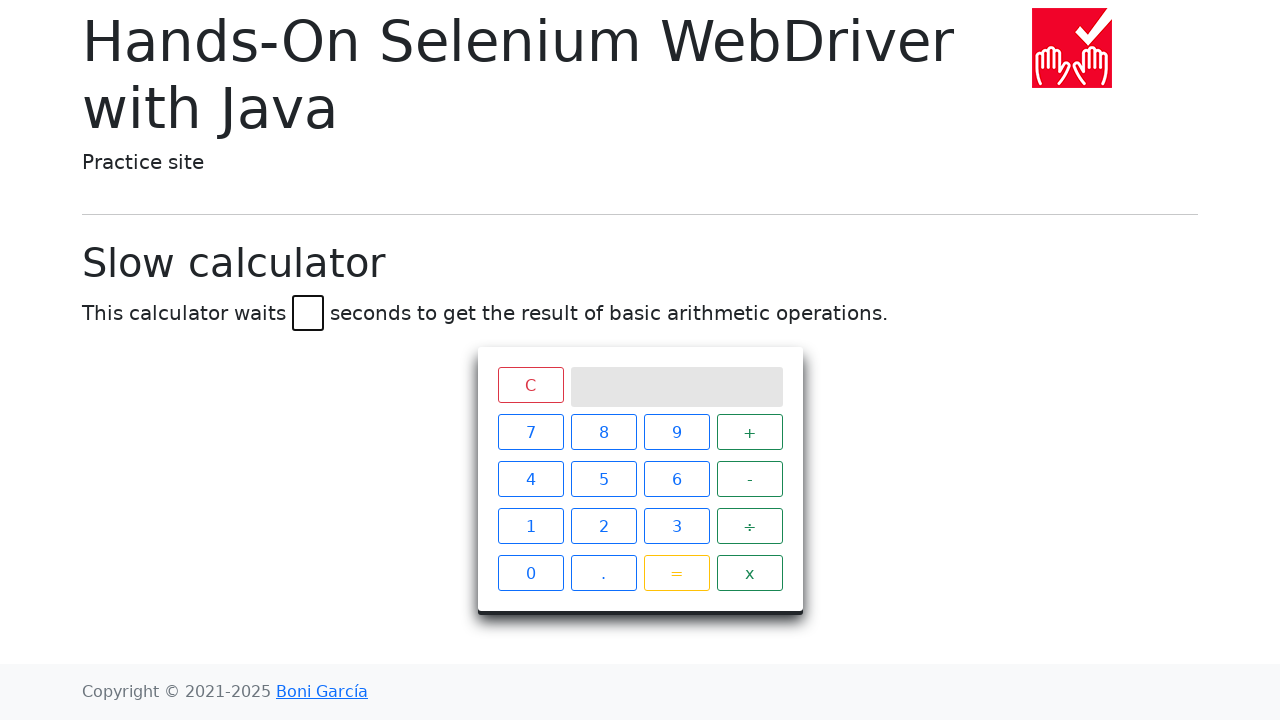

Set delay to 45 seconds on #delay
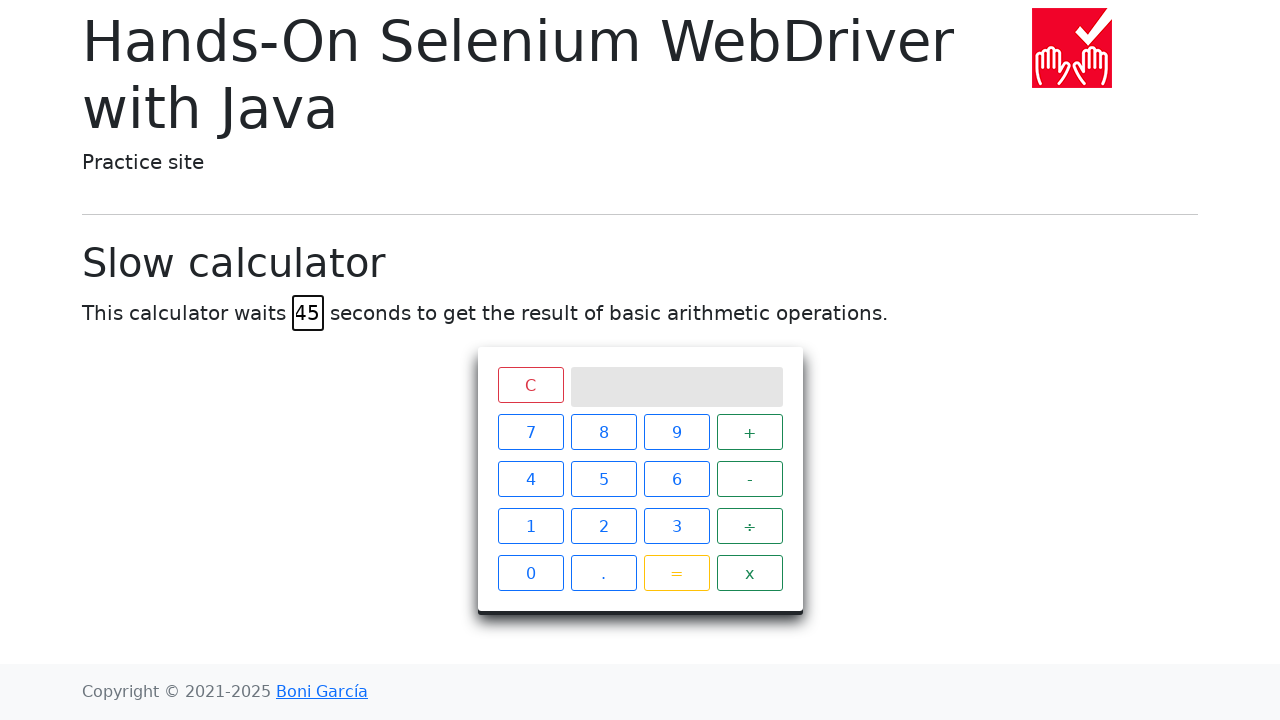

Clicked number 7 at (530, 432) on xpath=//span[text()="7"]
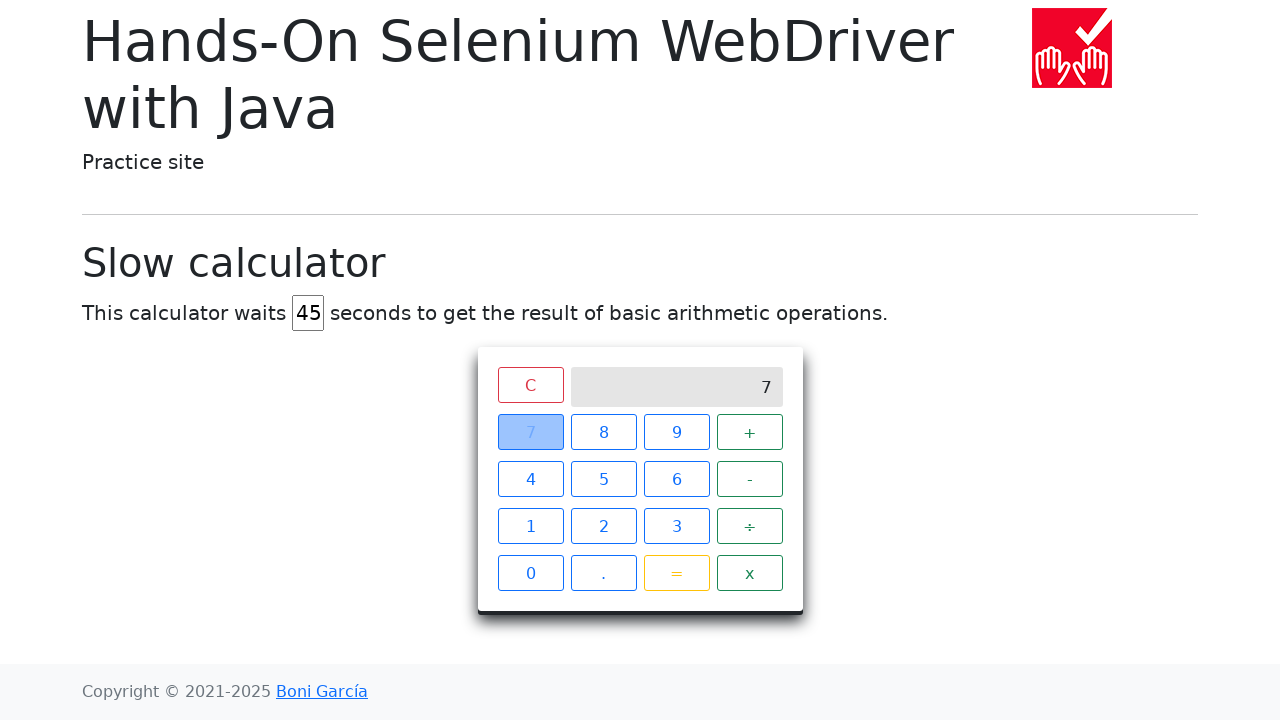

Clicked plus operator at (750, 432) on xpath=//span[text()="+"]
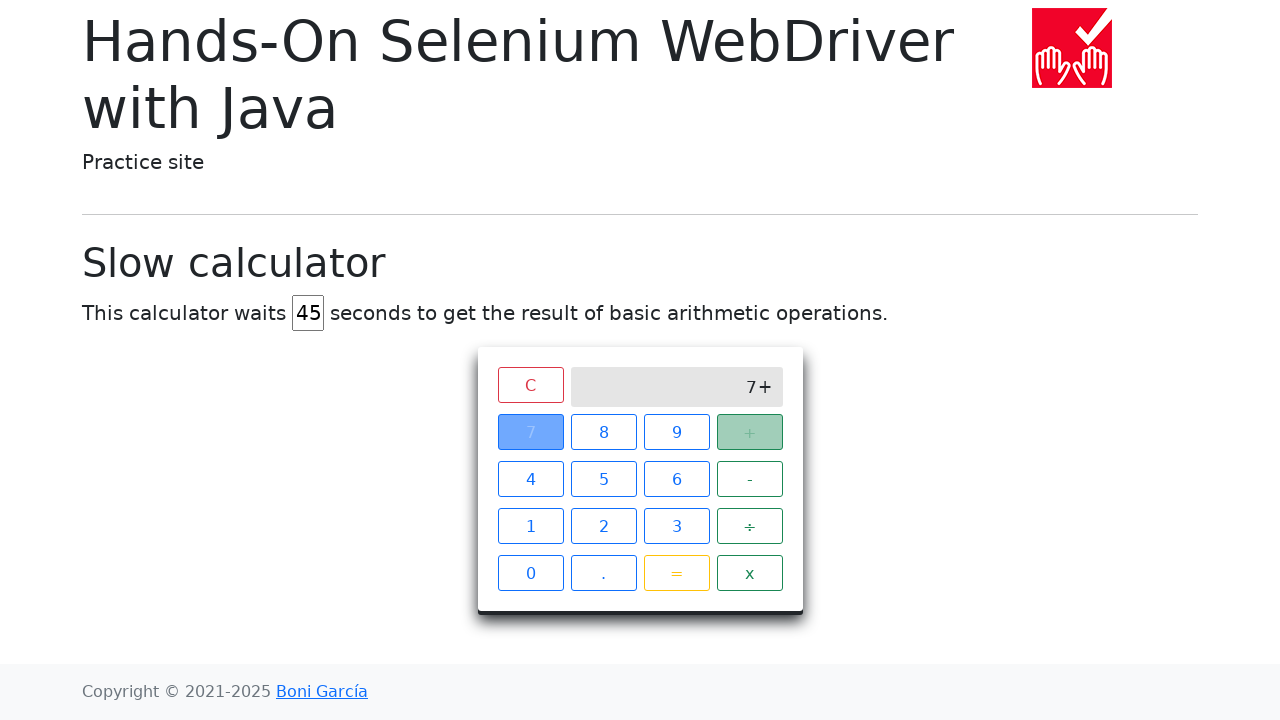

Clicked number 8 at (604, 432) on xpath=//span[text()="8"]
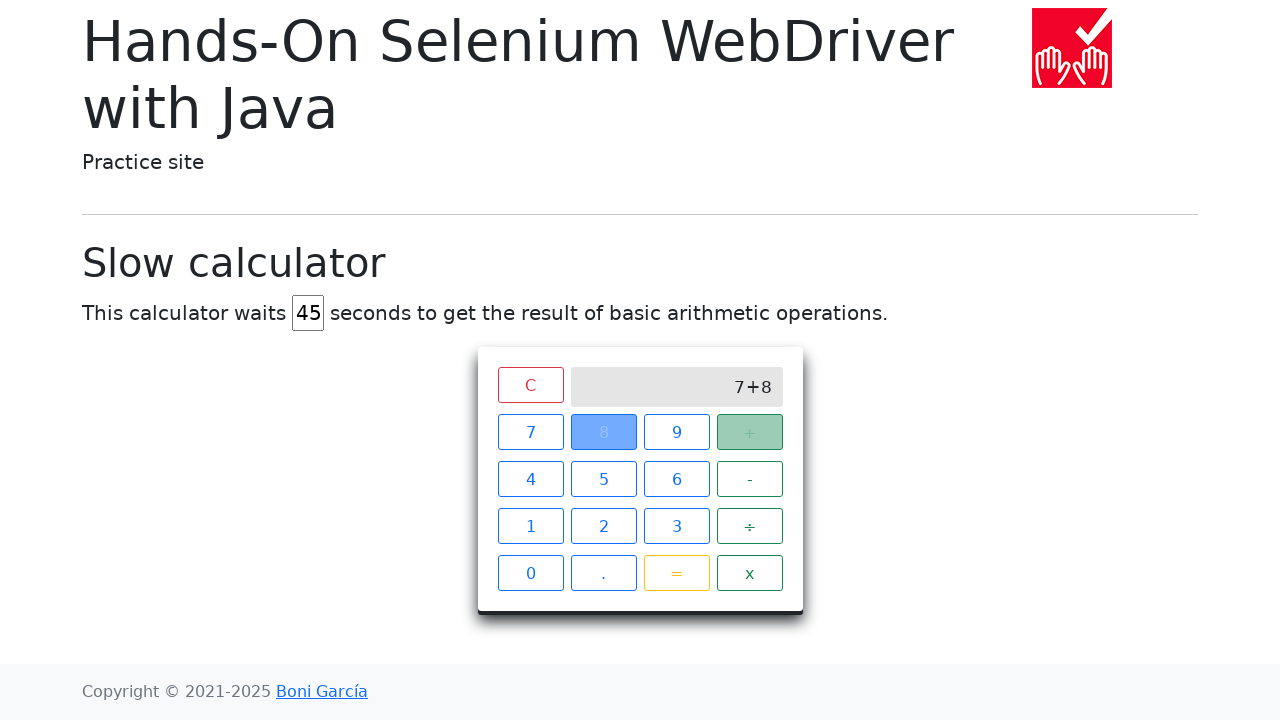

Clicked equals button to perform calculation at (676, 573) on xpath=//span[text()="="]
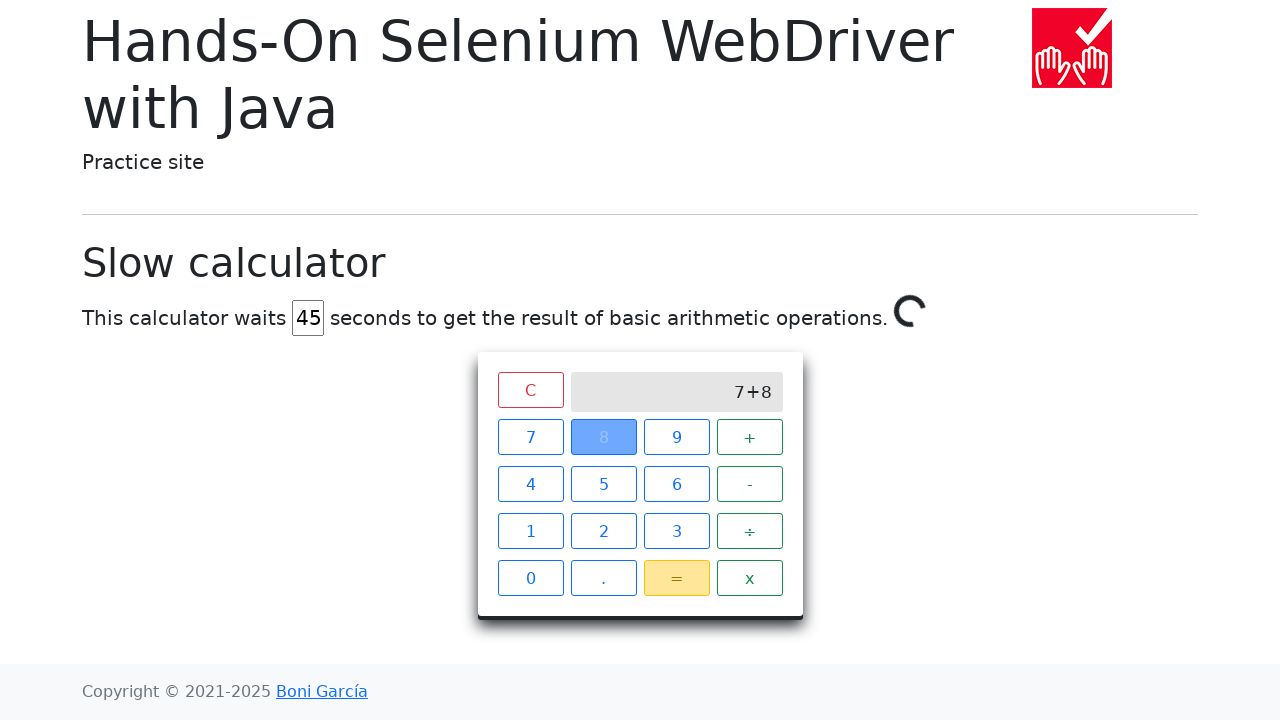

Verified result displays 15 in calculator screen
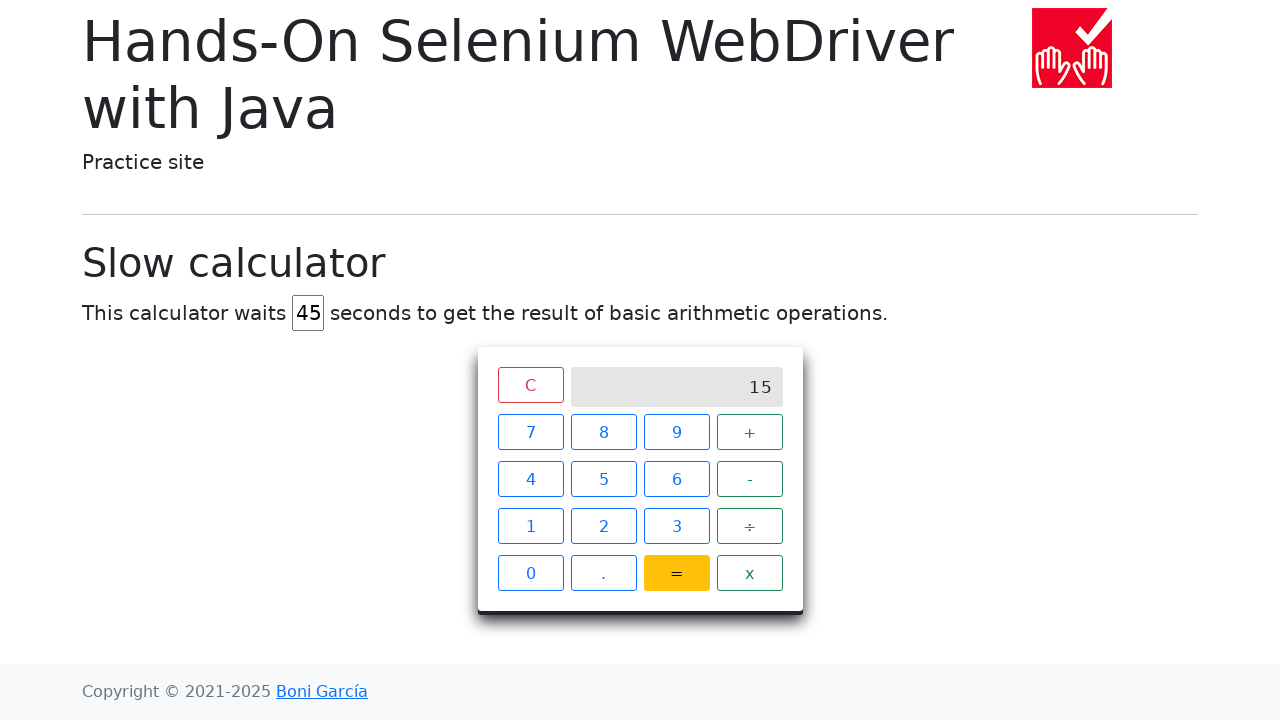

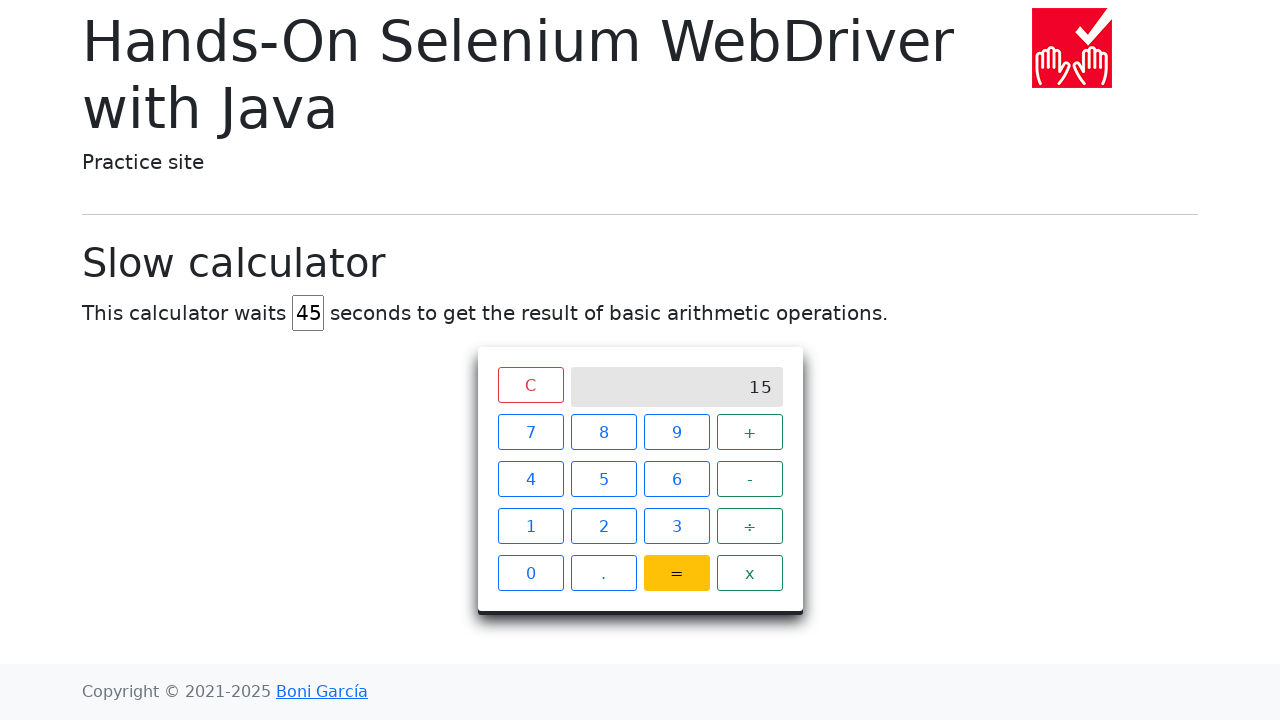